Tests mouse hover functionality by hovering over an element and clicking on a sub-menu option that appears

Starting URL: https://rahulshettyacademy.com/AutomationPractice/

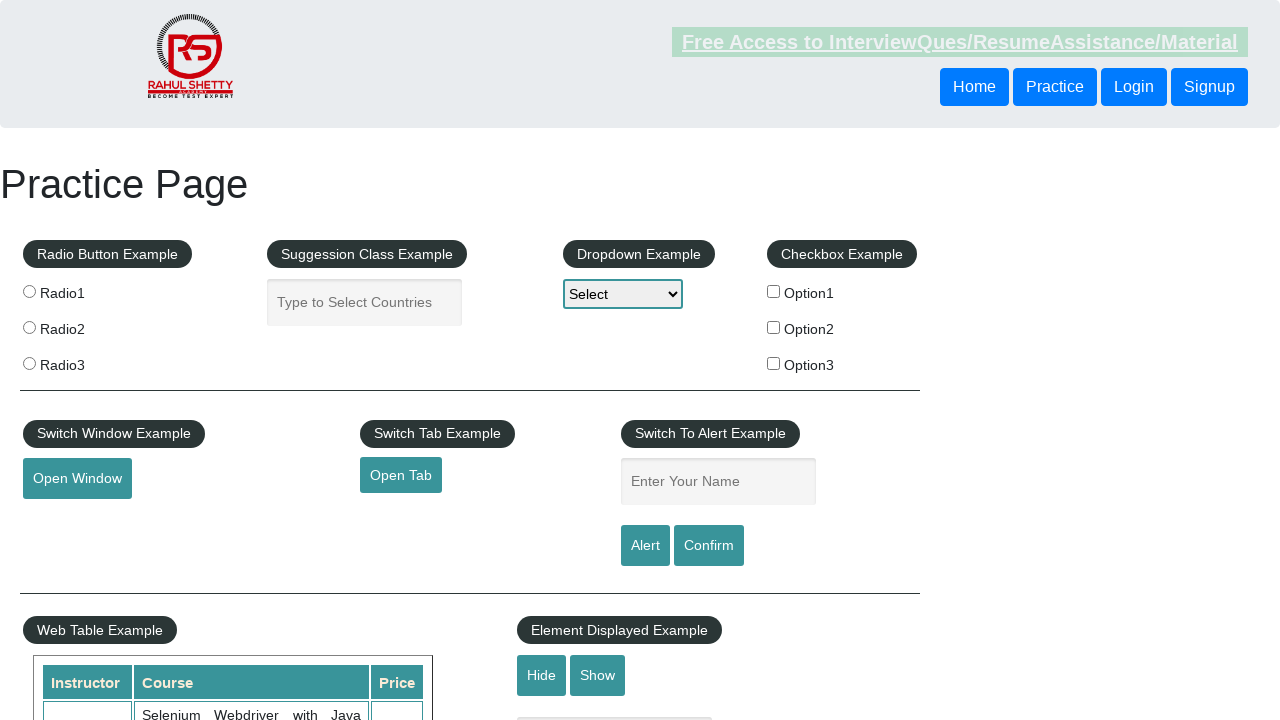

Hovered over mousehover element to reveal dropdown menu at (83, 361) on #mousehover
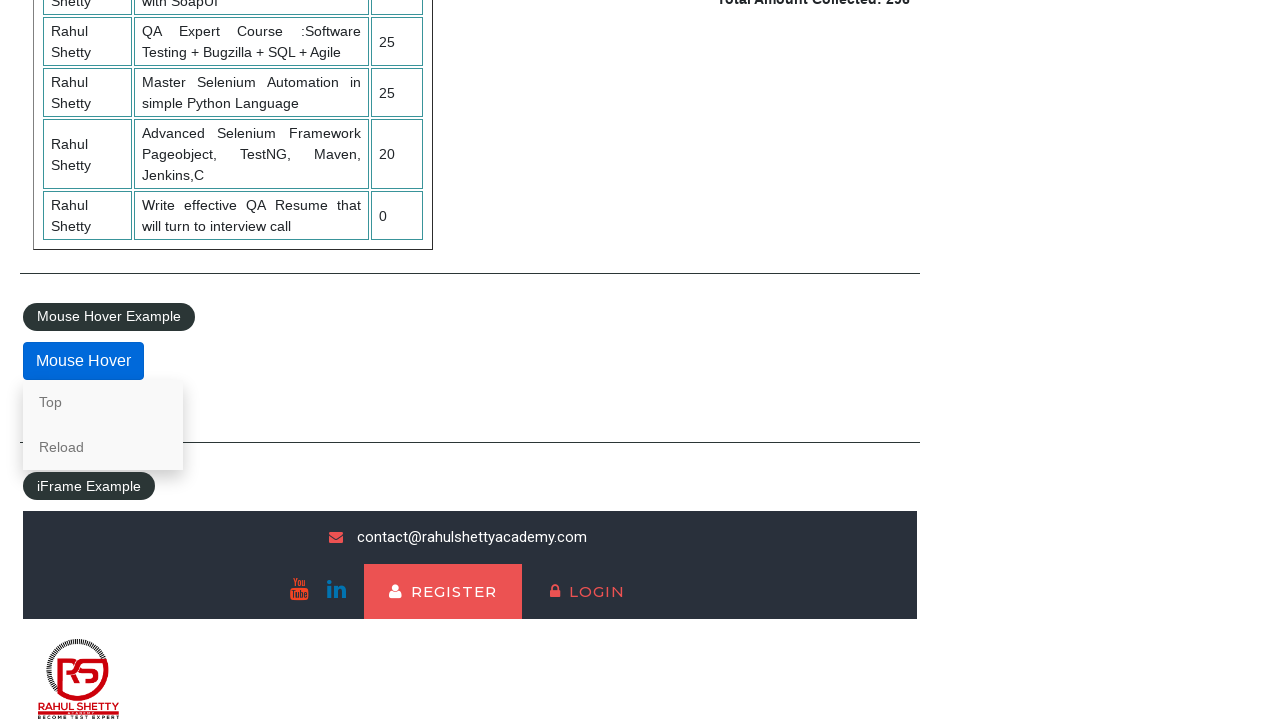

Clicked on Reload option from dropdown menu at (103, 447) on text=Reload
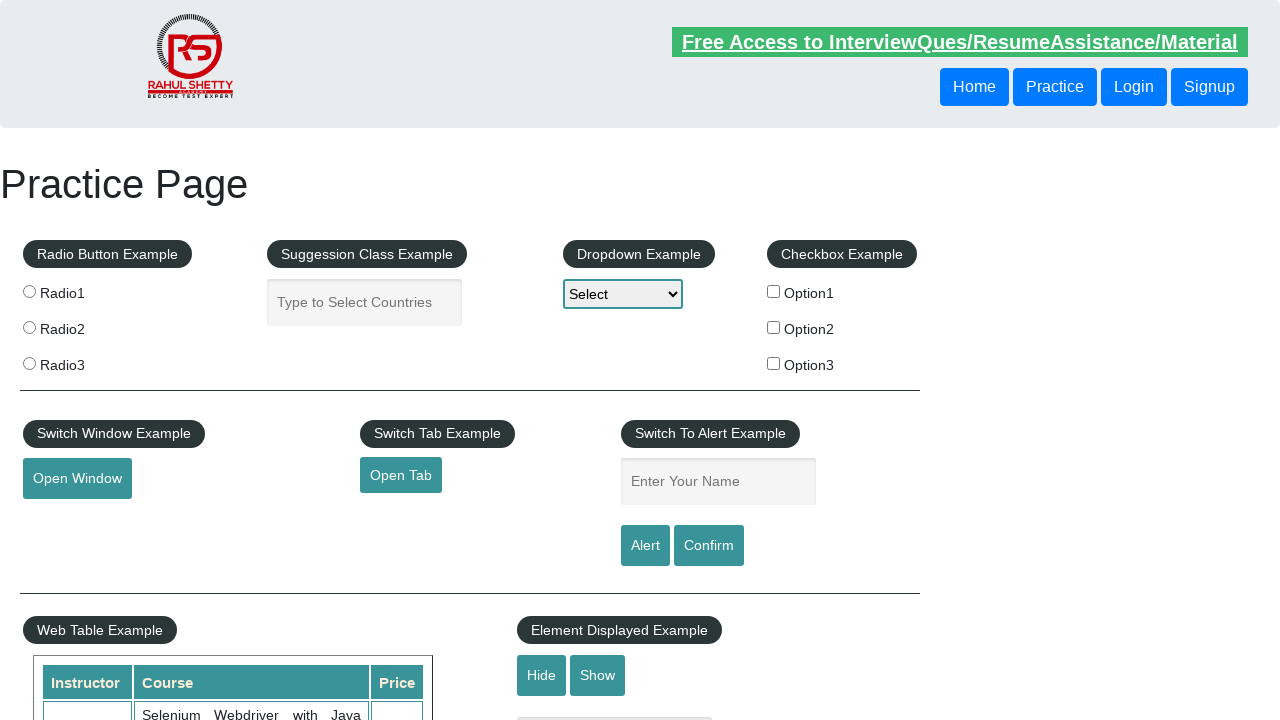

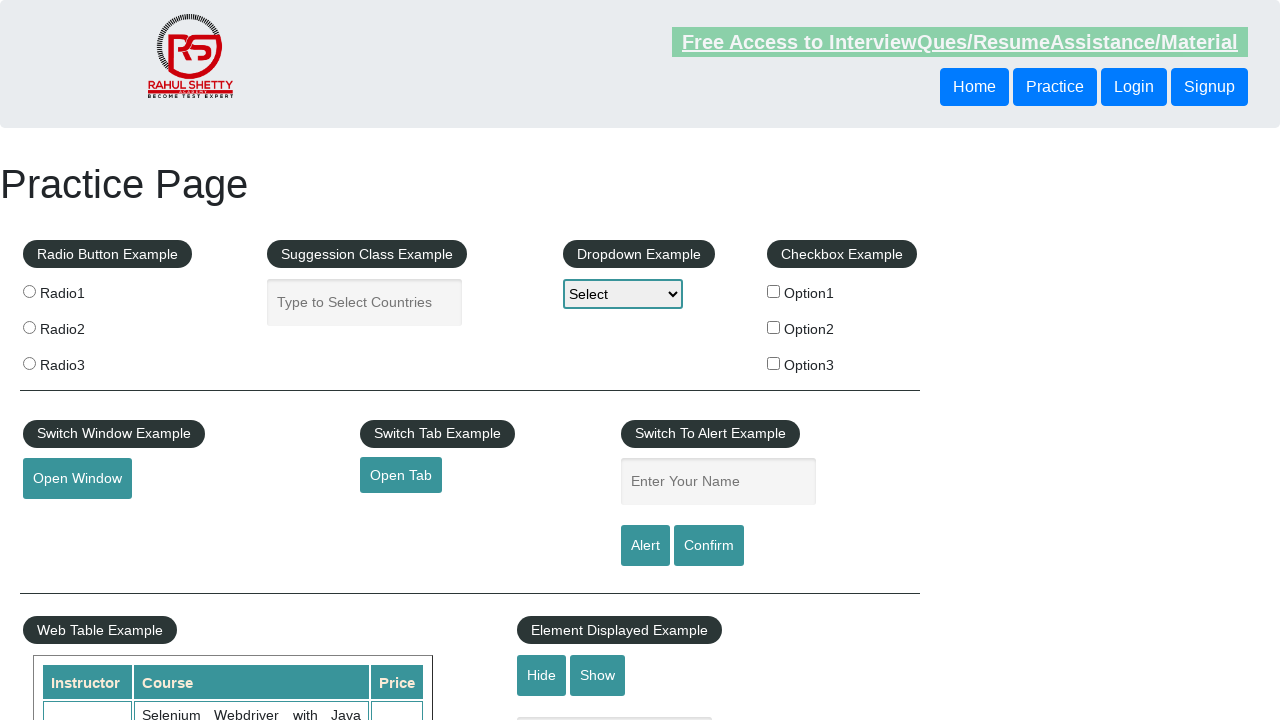